Tests that submitting an empty search returns zero language results

Starting URL: http://www.99-bottles-of-beer.net

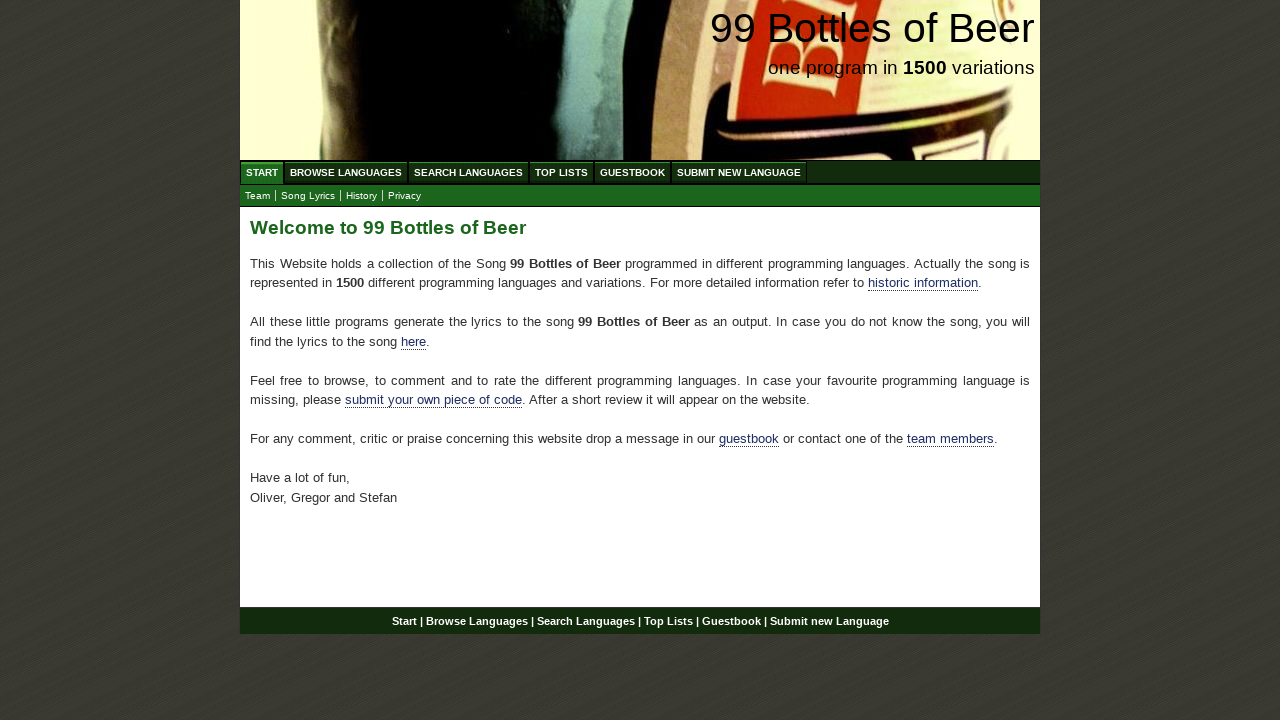

Clicked on Search Languages menu at (468, 172) on text=Search Languages
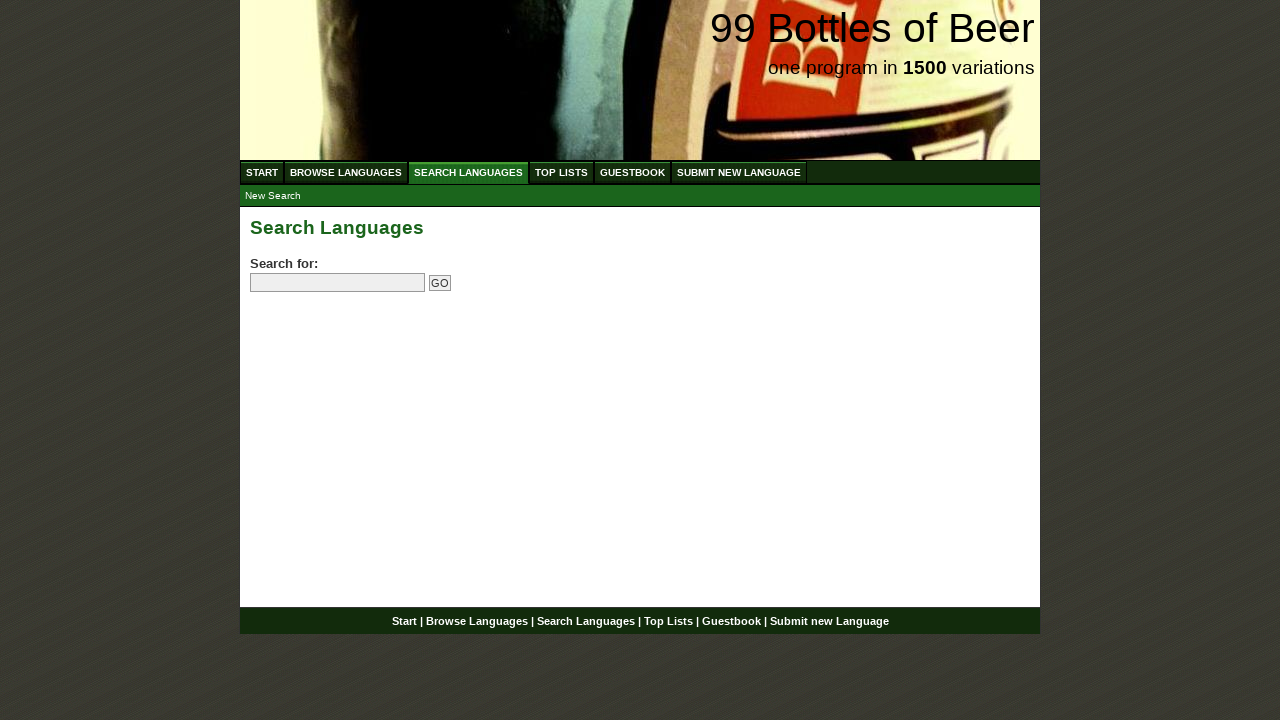

Clicked submit search button without entering text at (440, 283) on input[type='submit']
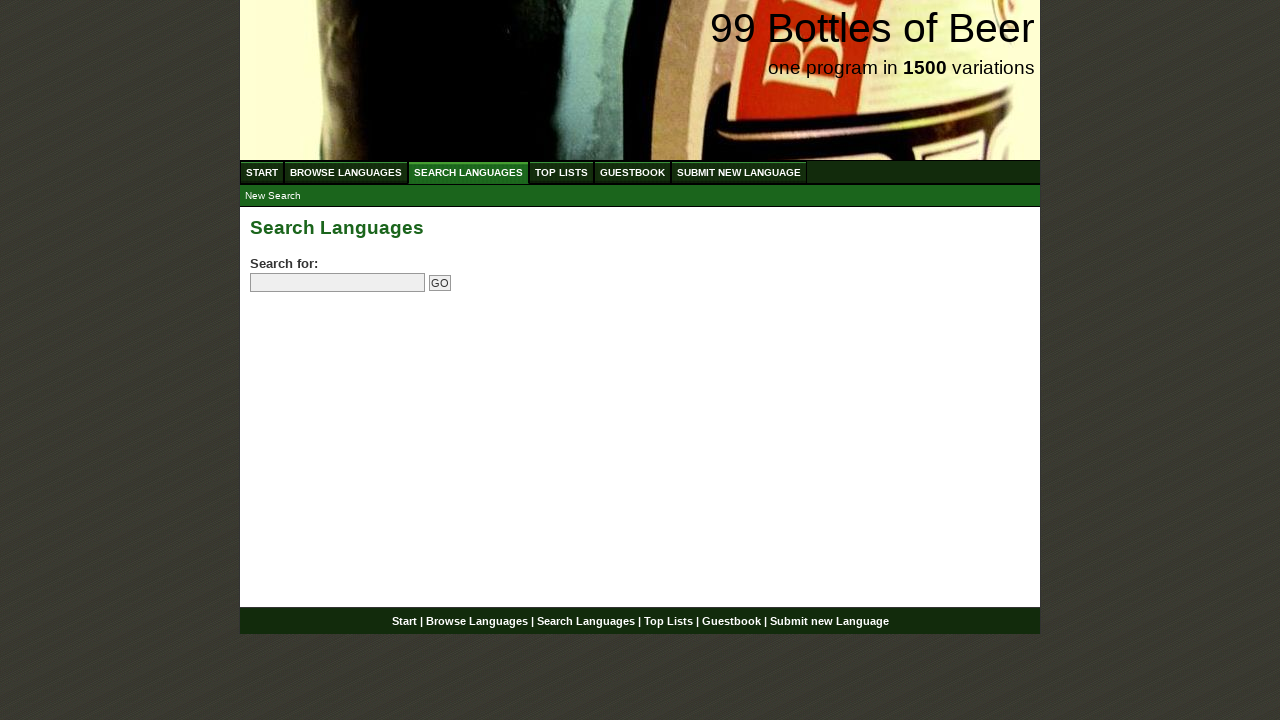

Page finished loading after empty search submission
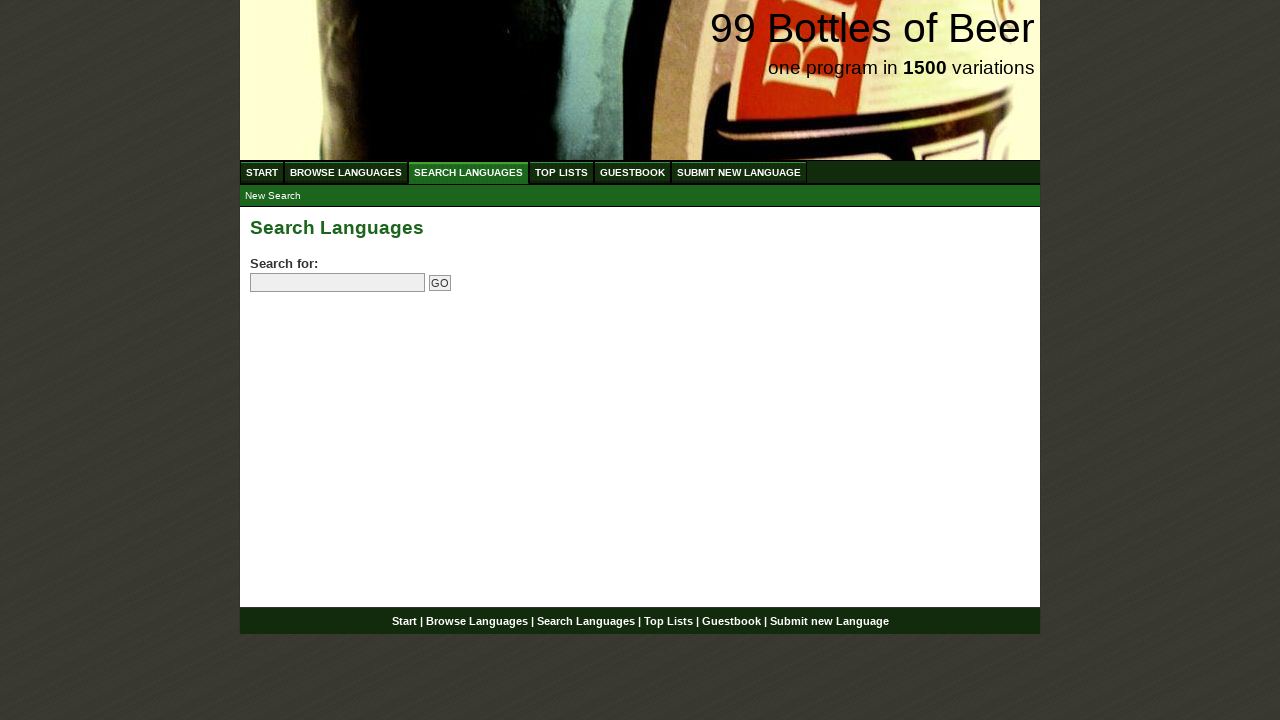

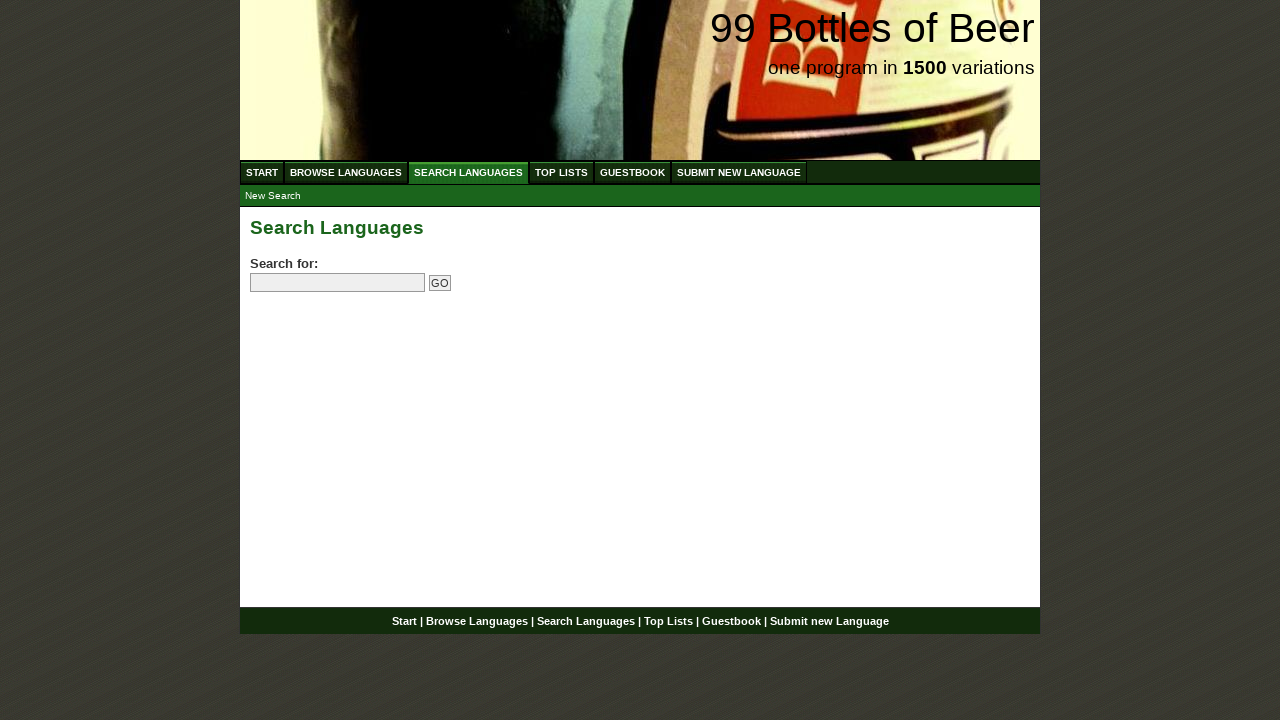